Tests minimal registration form submission by filling only required fields (first name, last name, gender, phone number) and verifying the submission results

Starting URL: https://demoqa.com/automation-practice-form

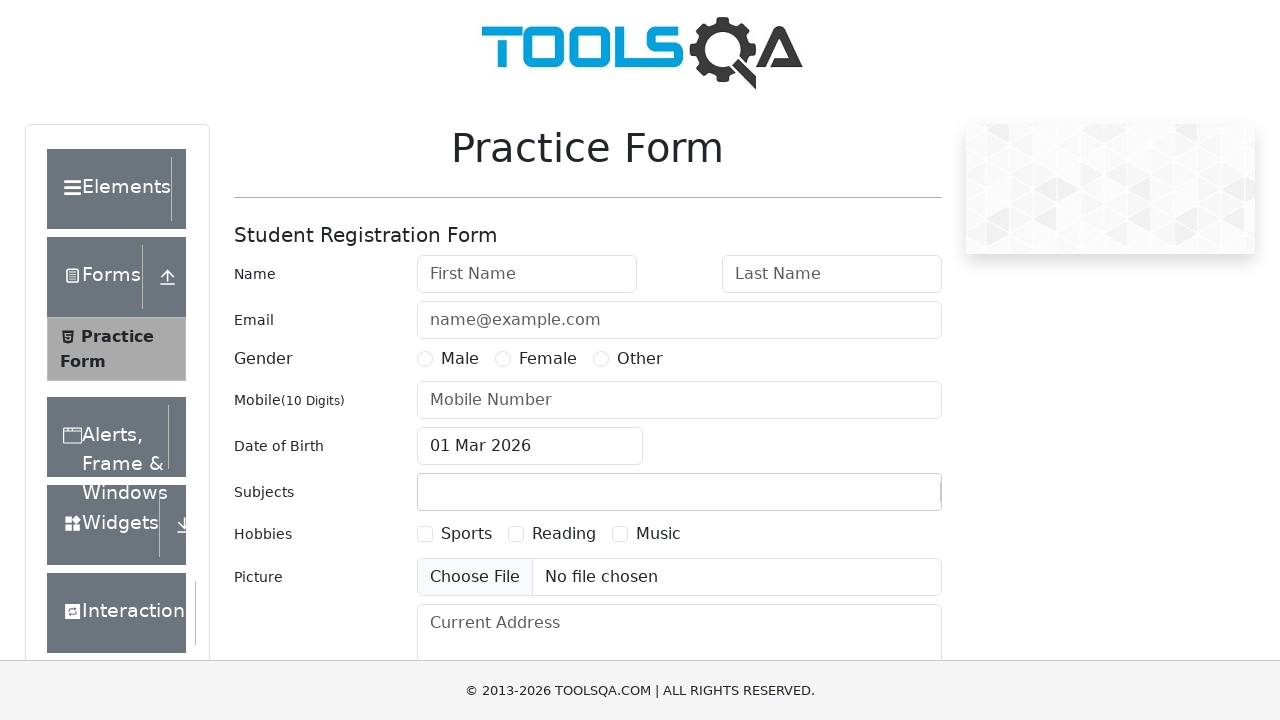

Filled first name field with 'Тест' on #firstName
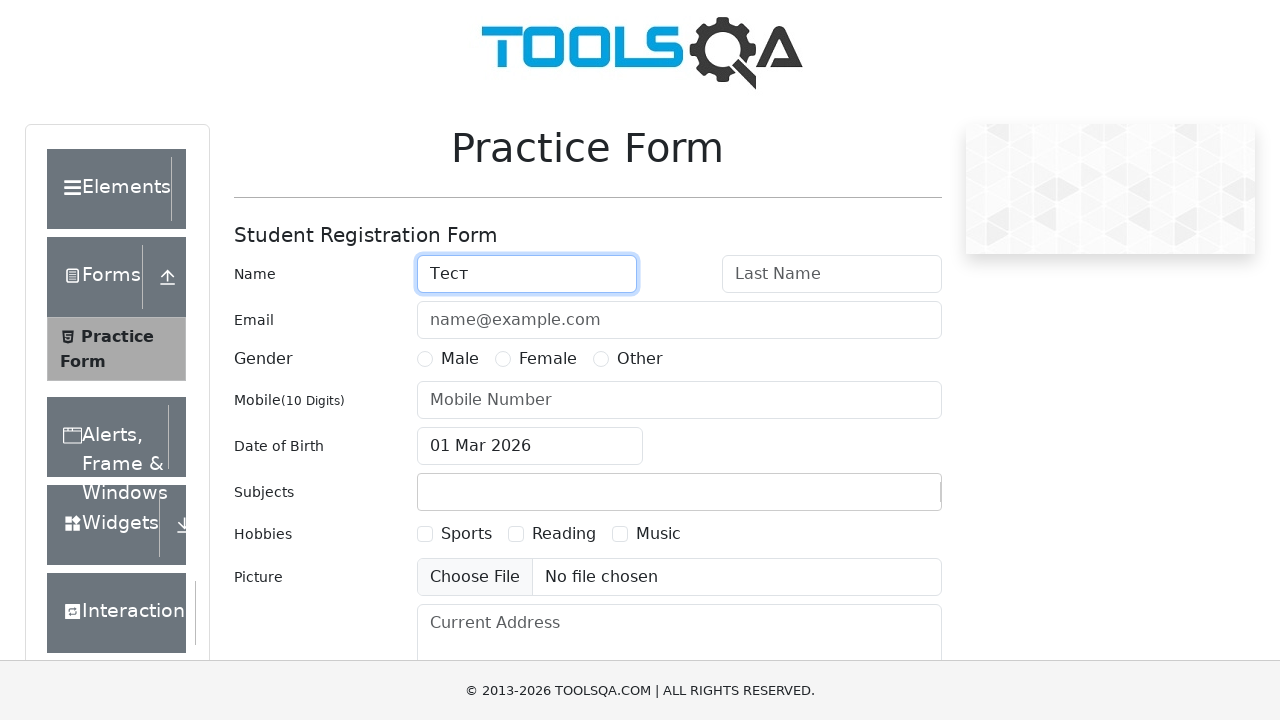

Filled last name field with 'Тестов' on #lastName
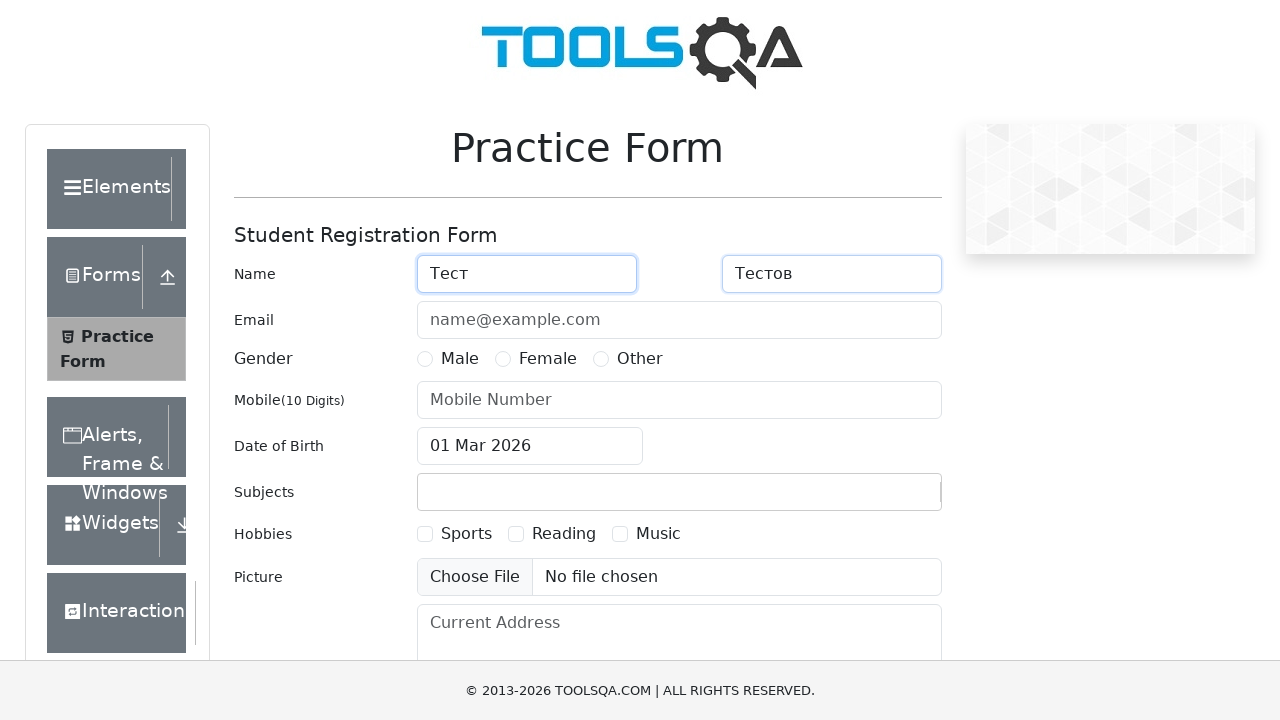

Selected gender radio button (Other) at (640, 359) on label[for='gender-radio-3']
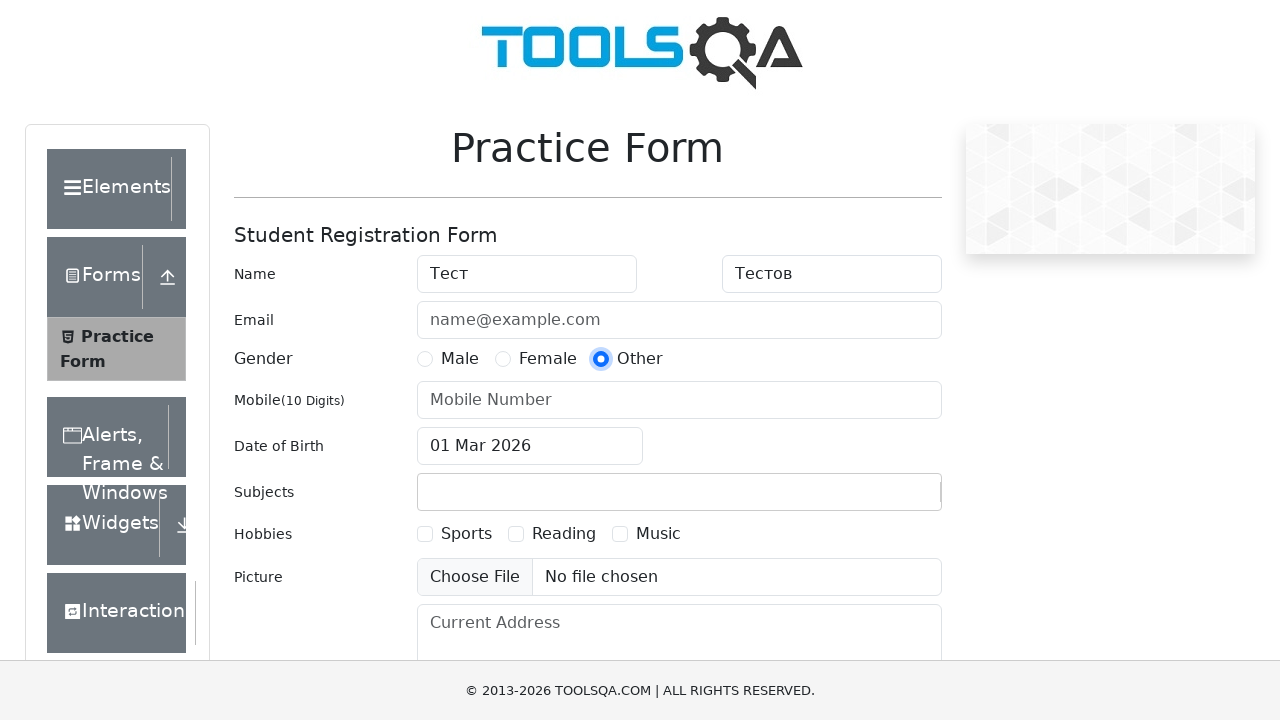

Filled phone number field with '8901234567' on #userNumber
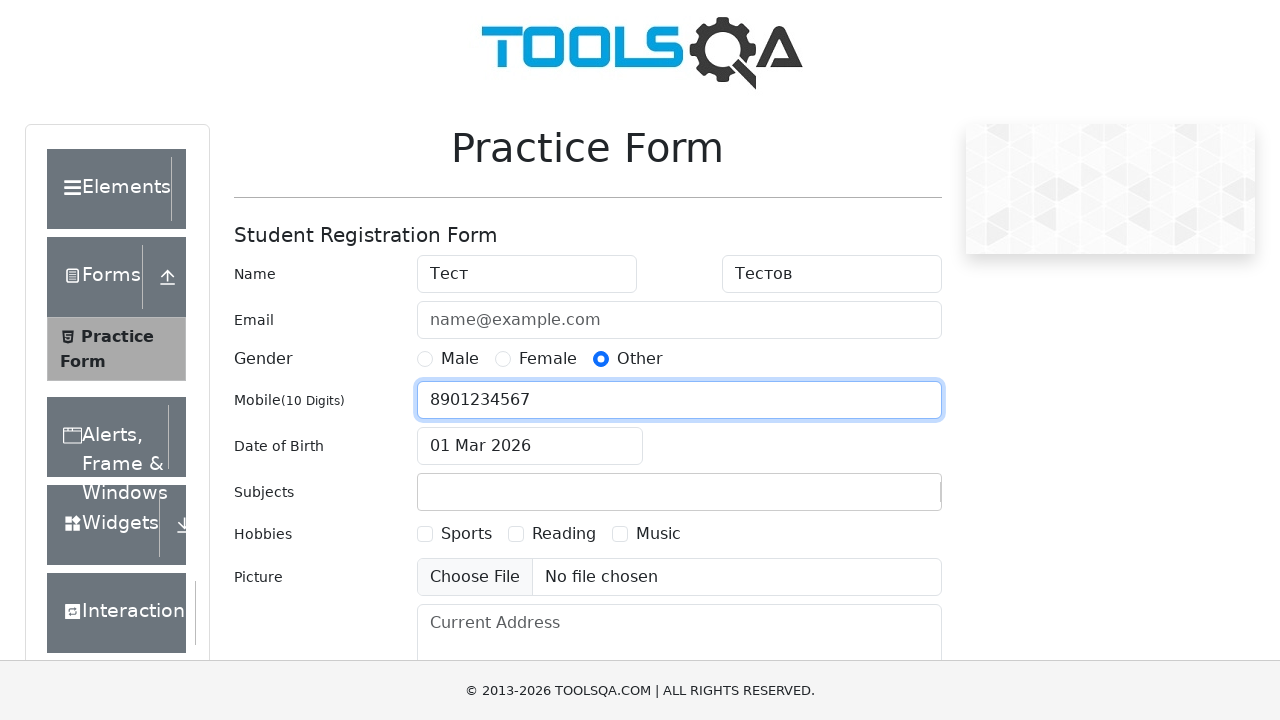

Clicked submit button to submit registration form at (885, 499) on #submit
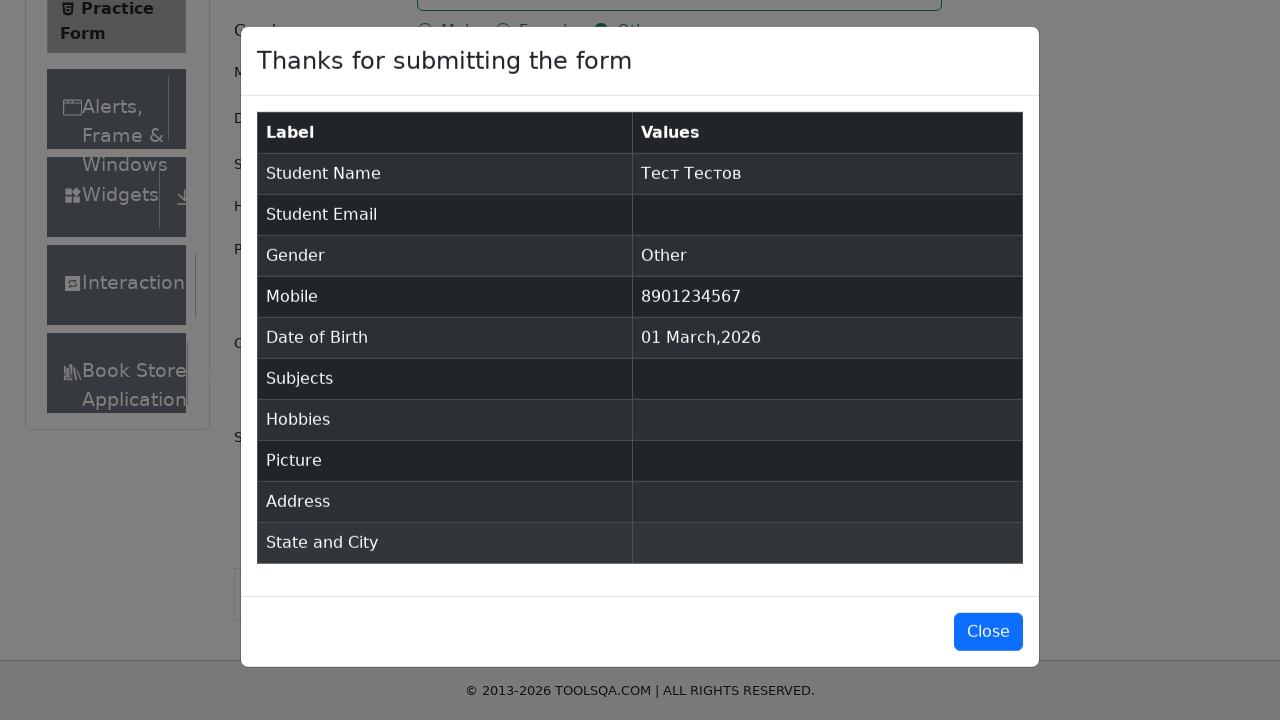

Submission results modal appeared
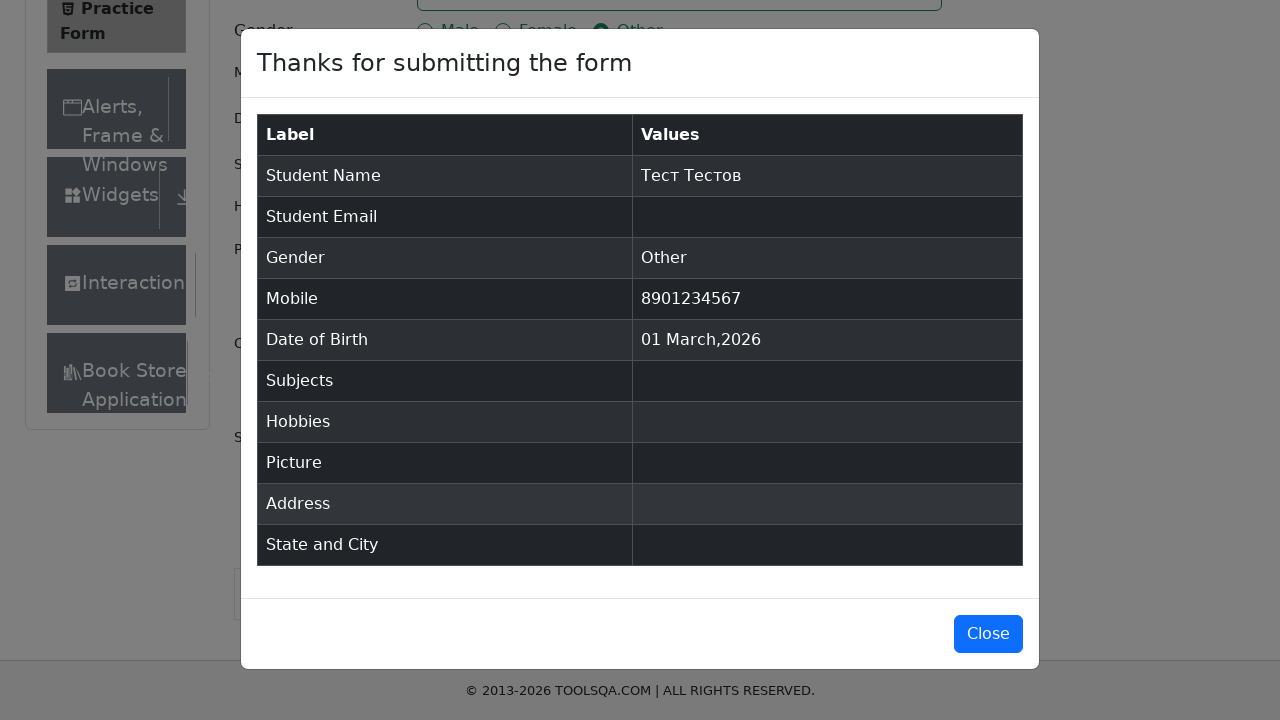

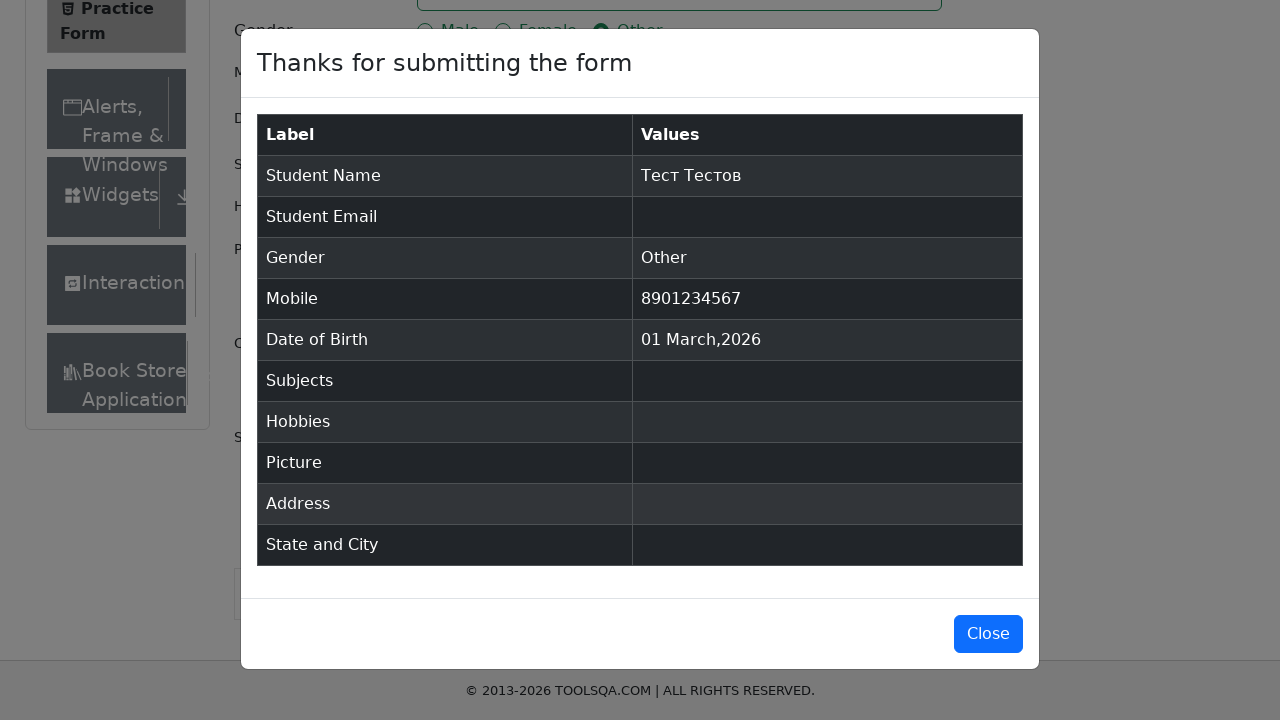